Tests the date picker component by clicking on it and verifying the calendar display

Starting URL: https://www.selenium.dev/selenium/web/web-form.html

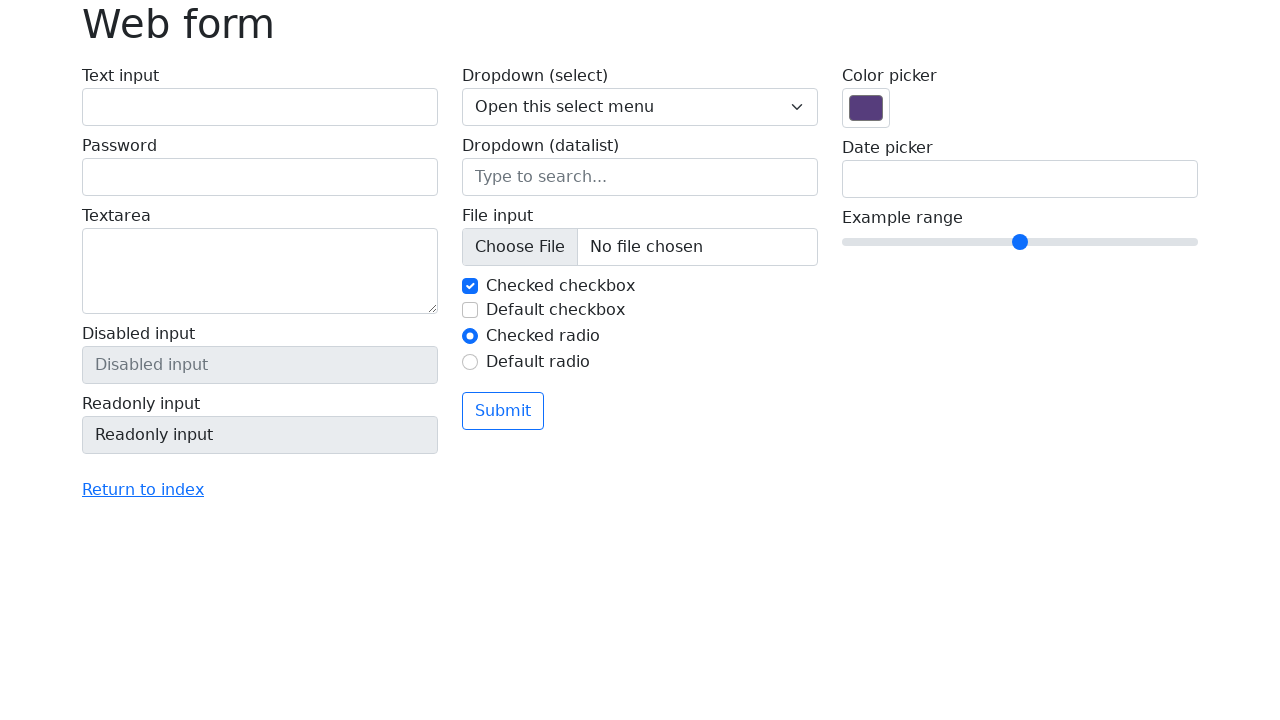

Clicked on the date picker input field at (1020, 179) on input[name='my-date']
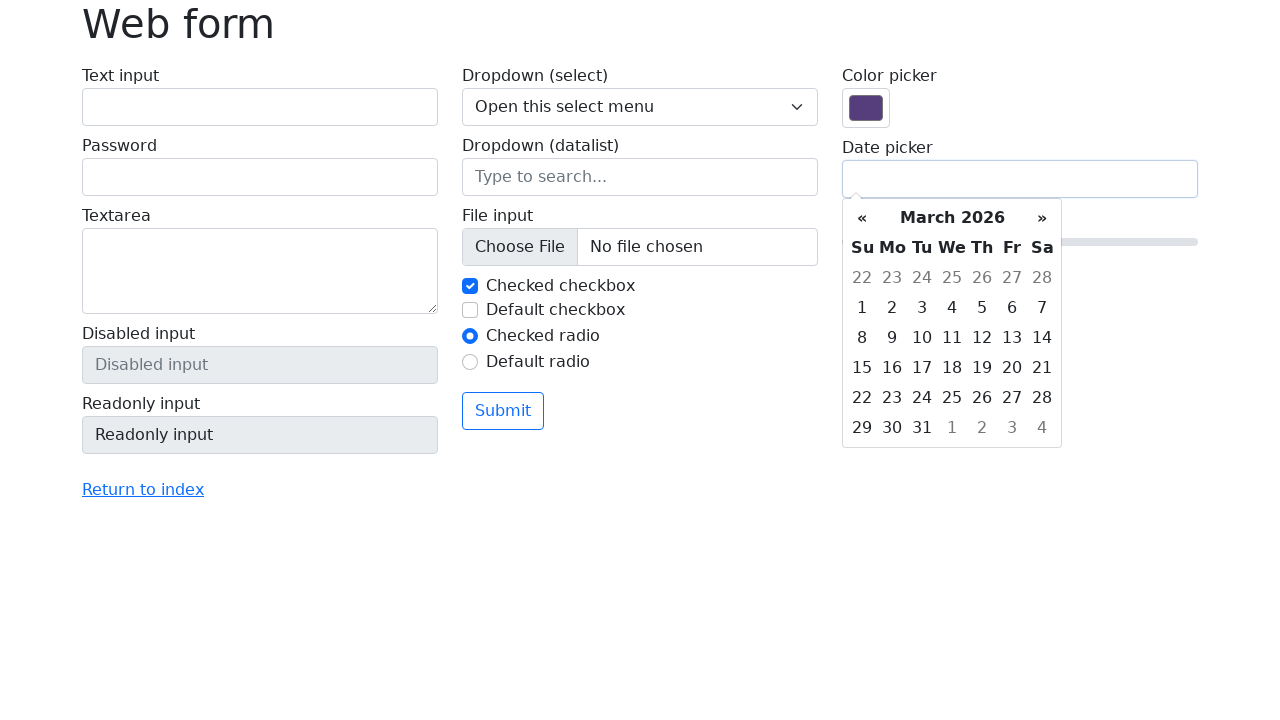

Calendar appeared and weekday header is visible
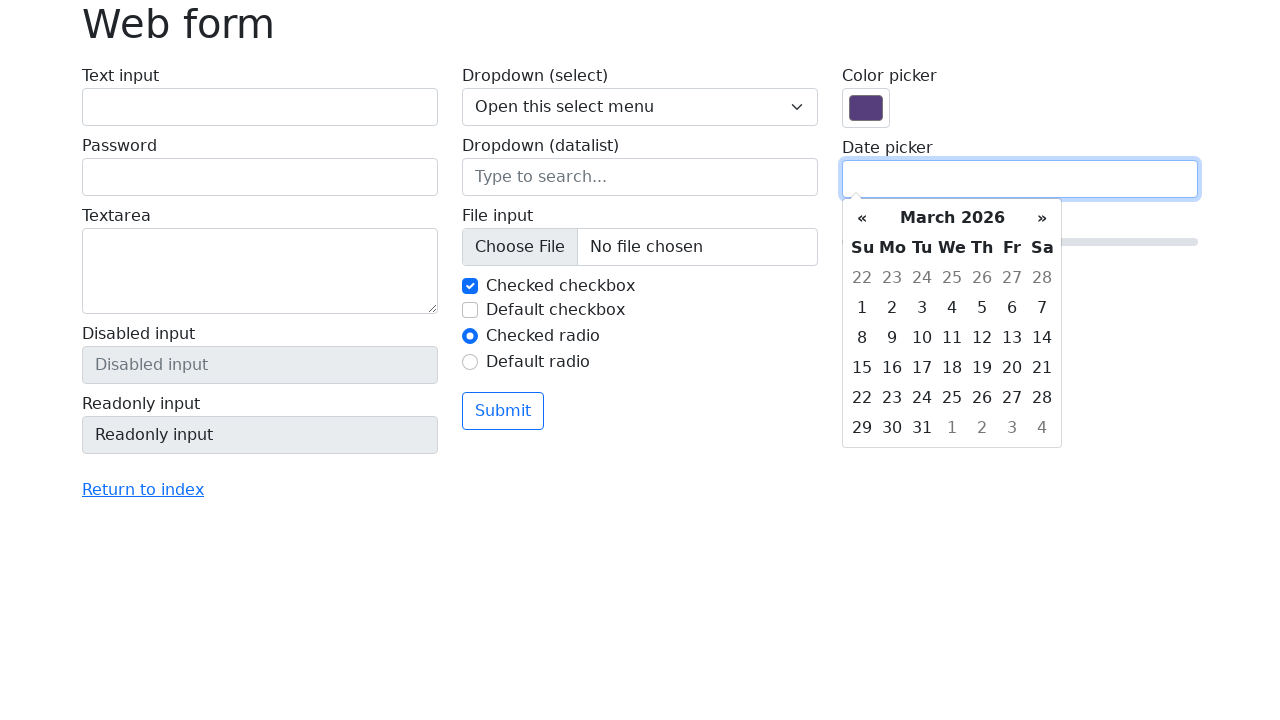

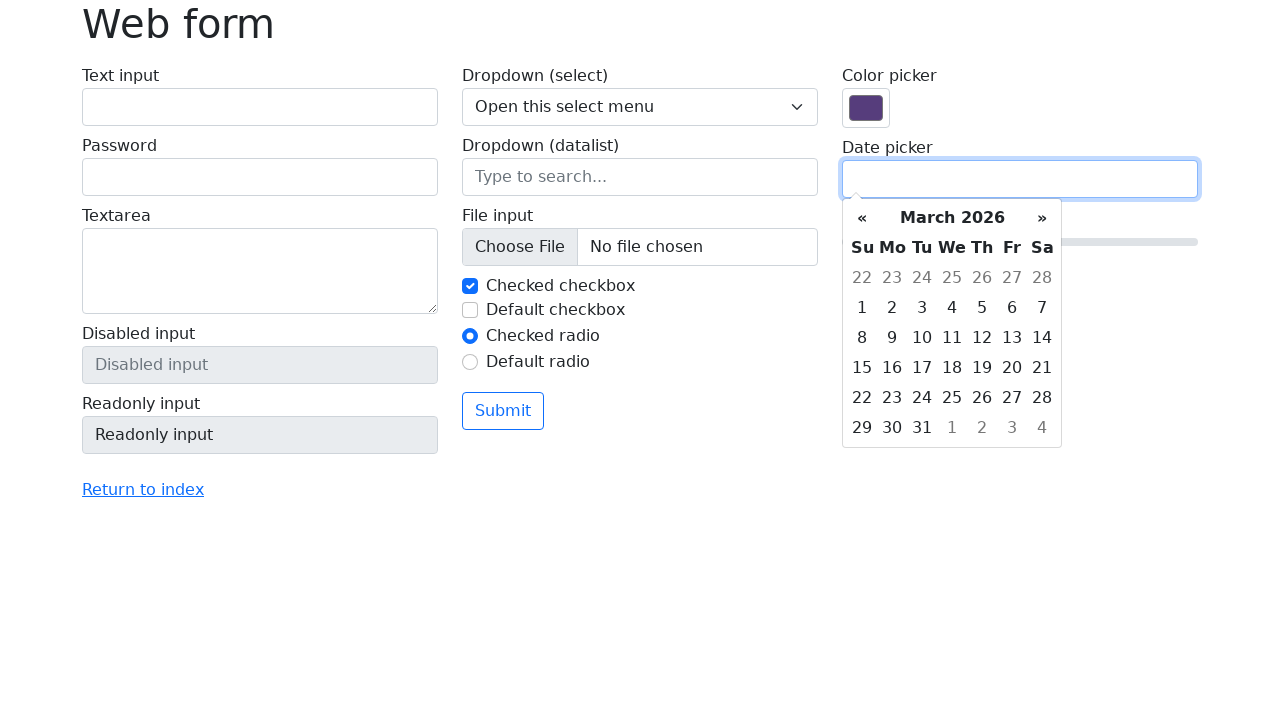